Practices XPath selectors by clicking a checkbox next to "Maria Anders" table row and filling an email input field in a container div.

Starting URL: https://www.hyrtutorials.com/p/add-padding-to-containers.html

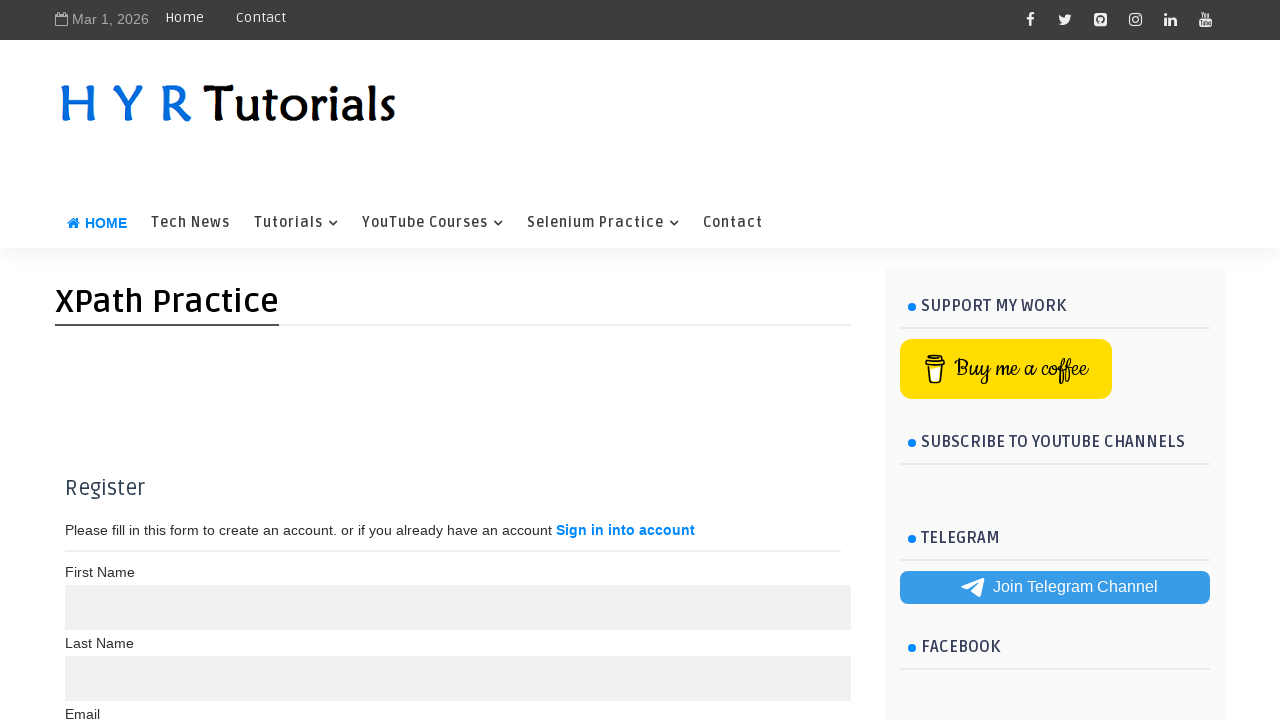

Clicked checkbox next to 'Maria Anders' table row at (84, 400) on xpath=//td[text()='Maria Anders']/preceding-sibling::td/input
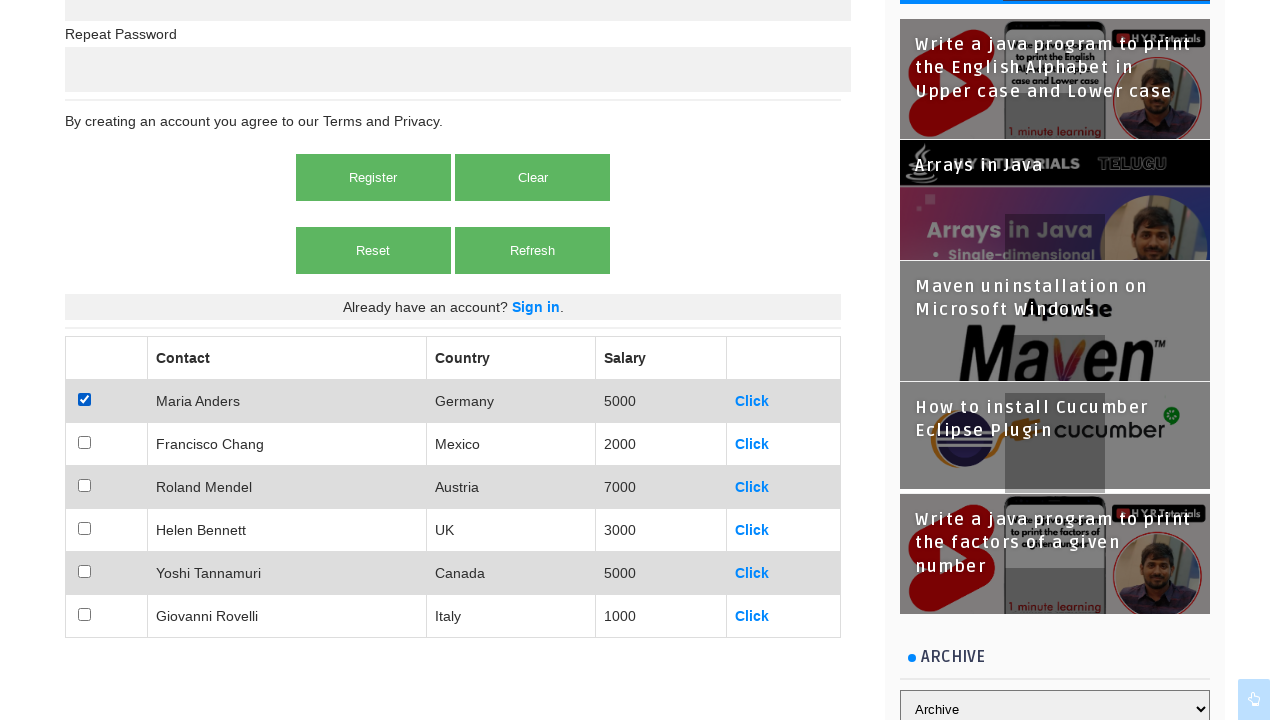

Waited for UI updates
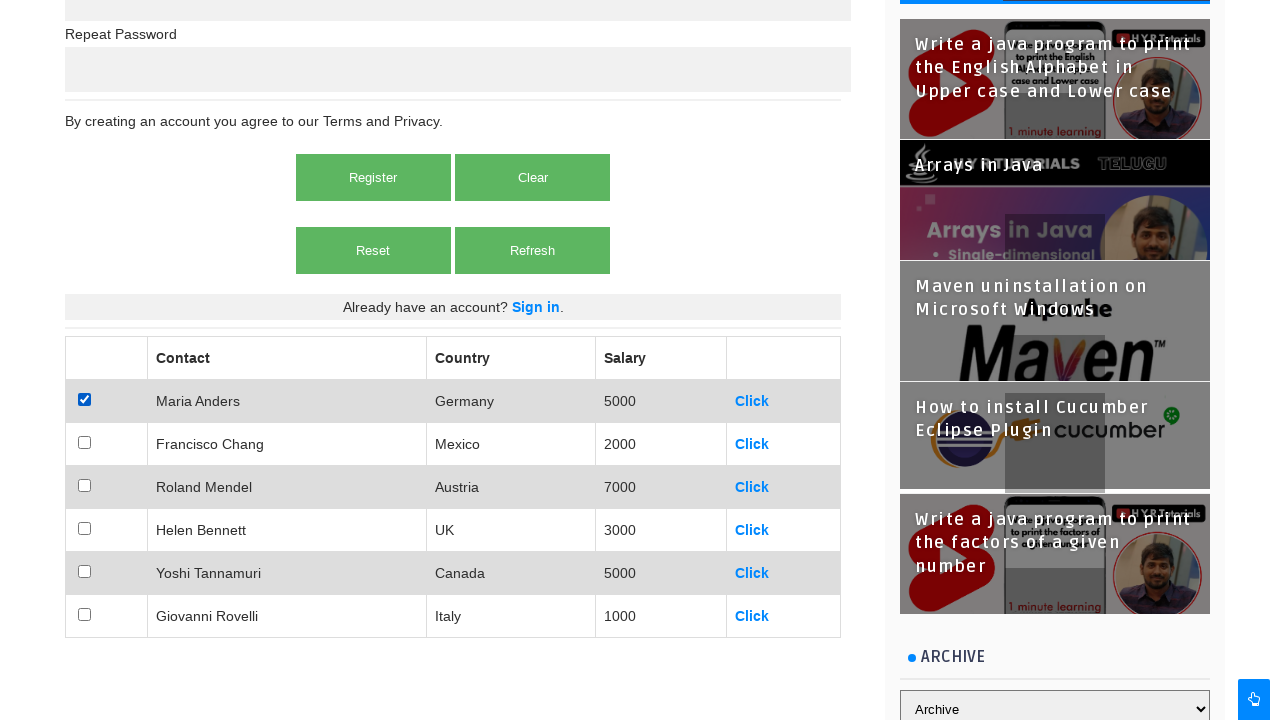

Filled email input field with 'testuser47@gmail.com' on //div[@class='container']/child::input[@type='text']
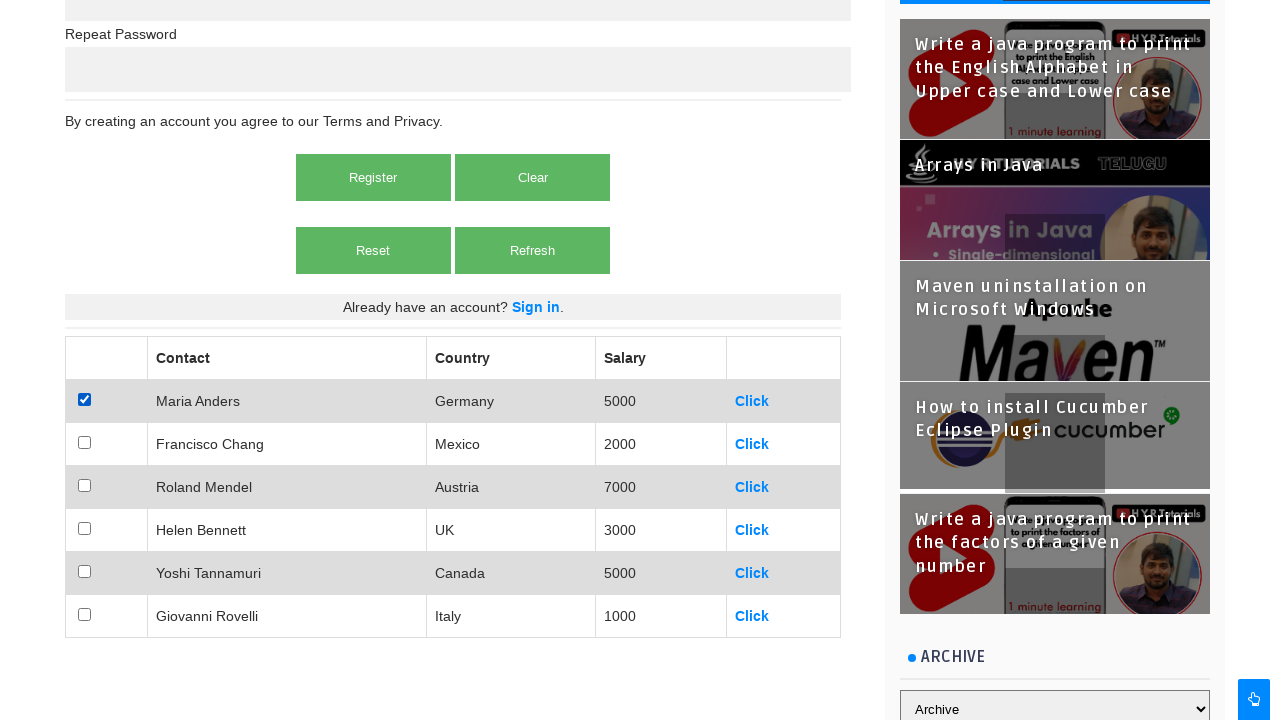

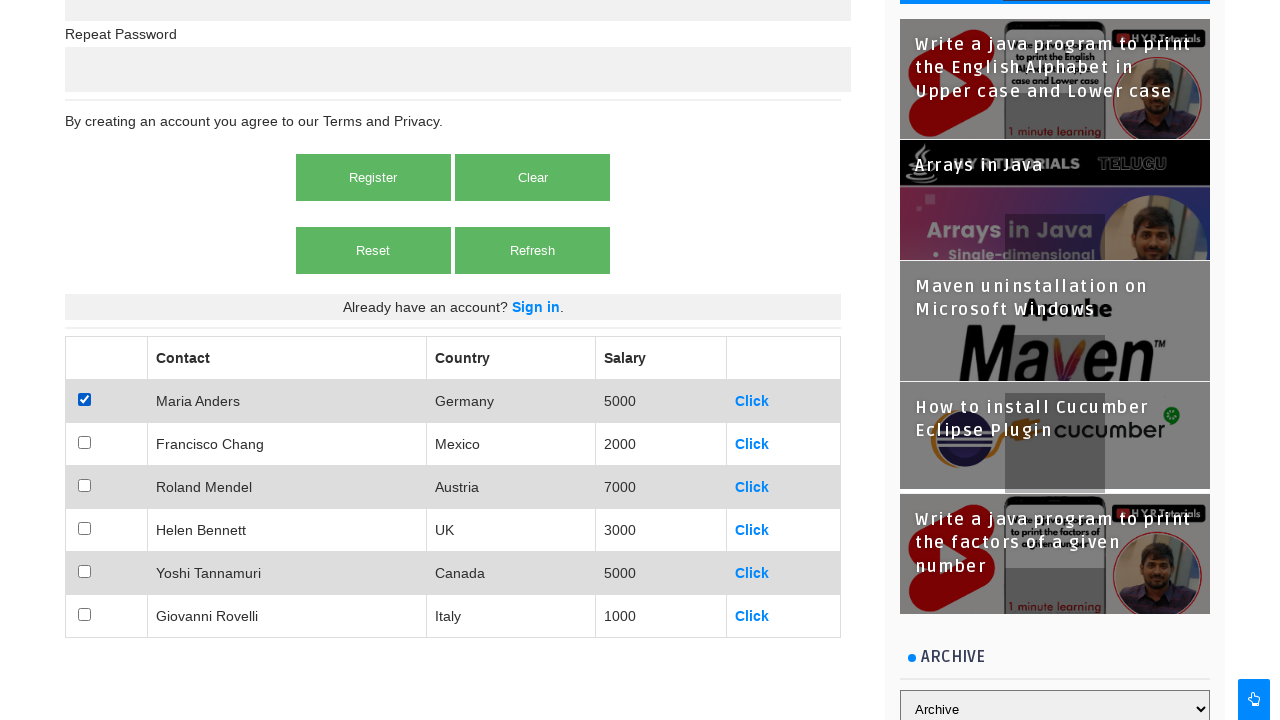